Tests drag and drop slider functionality by navigating to the slider page and adjusting a slider value from 15 to 95

Starting URL: https://www.lambdatest.com/selenium-playground/

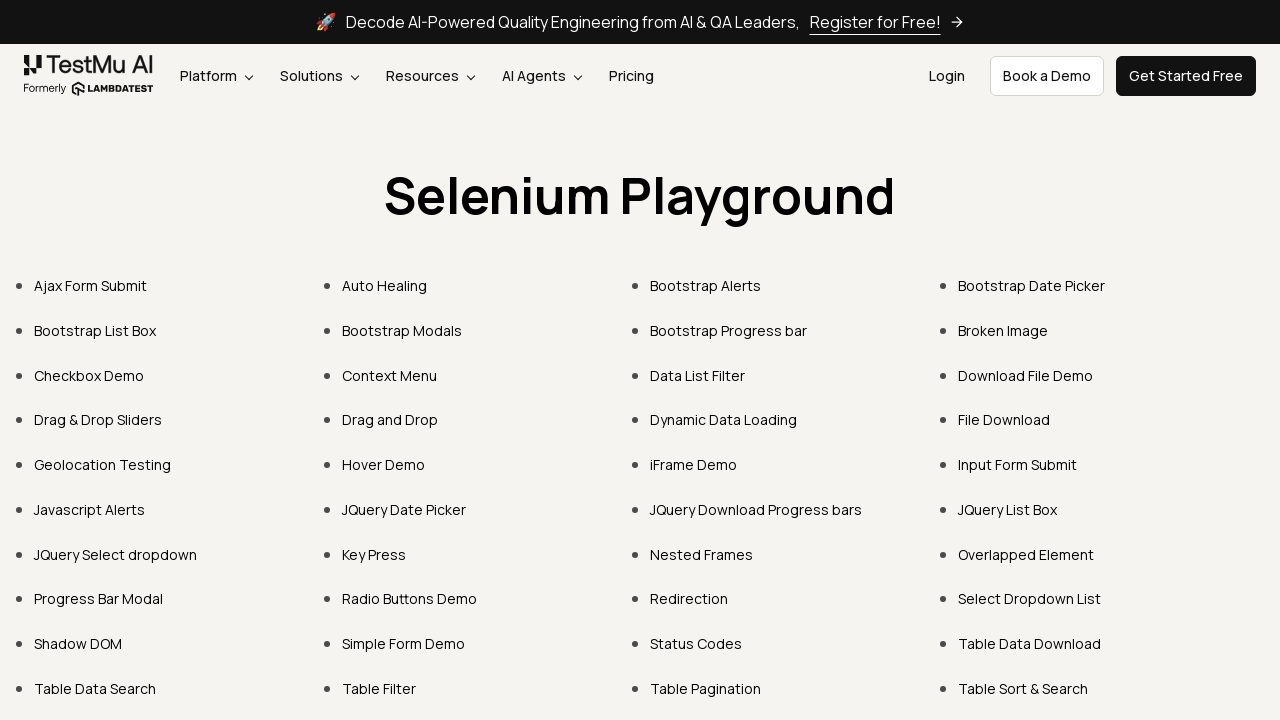

Clicked on 'Drag & Drop Sliders' link at (98, 420) on internal:role=link[name="Drag & Drop Sliders"i]
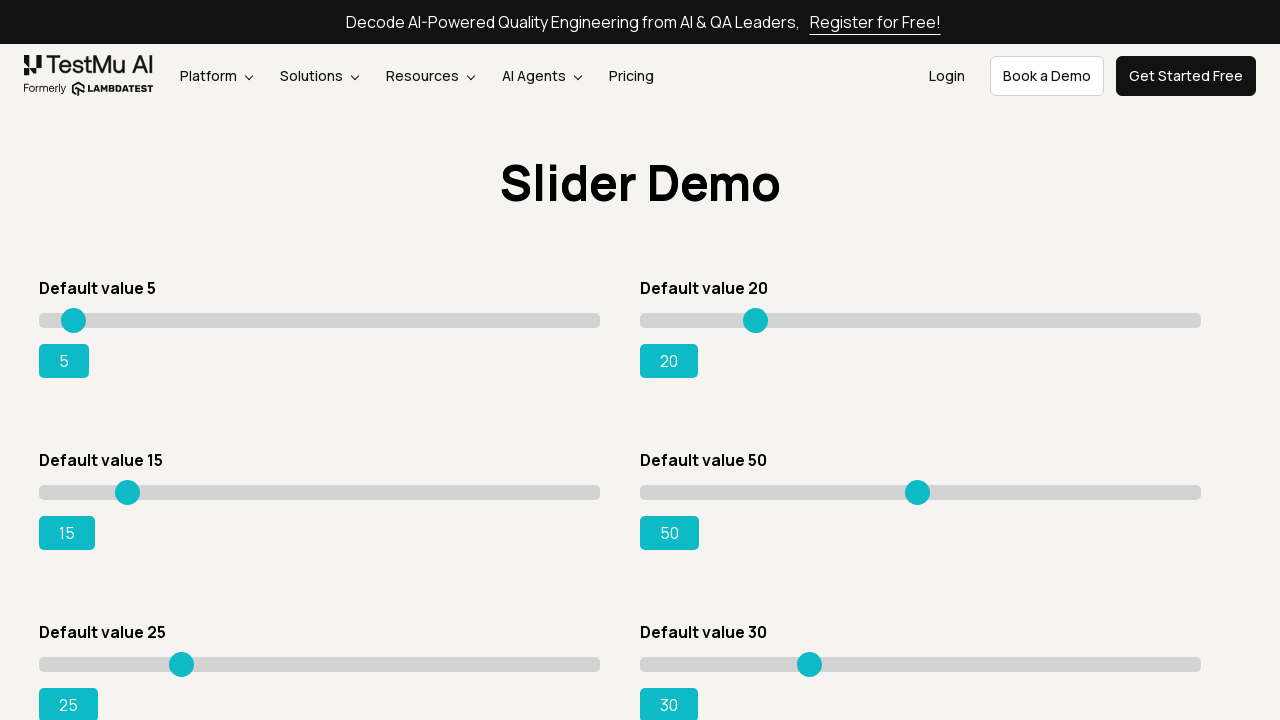

Slider element loaded and became visible
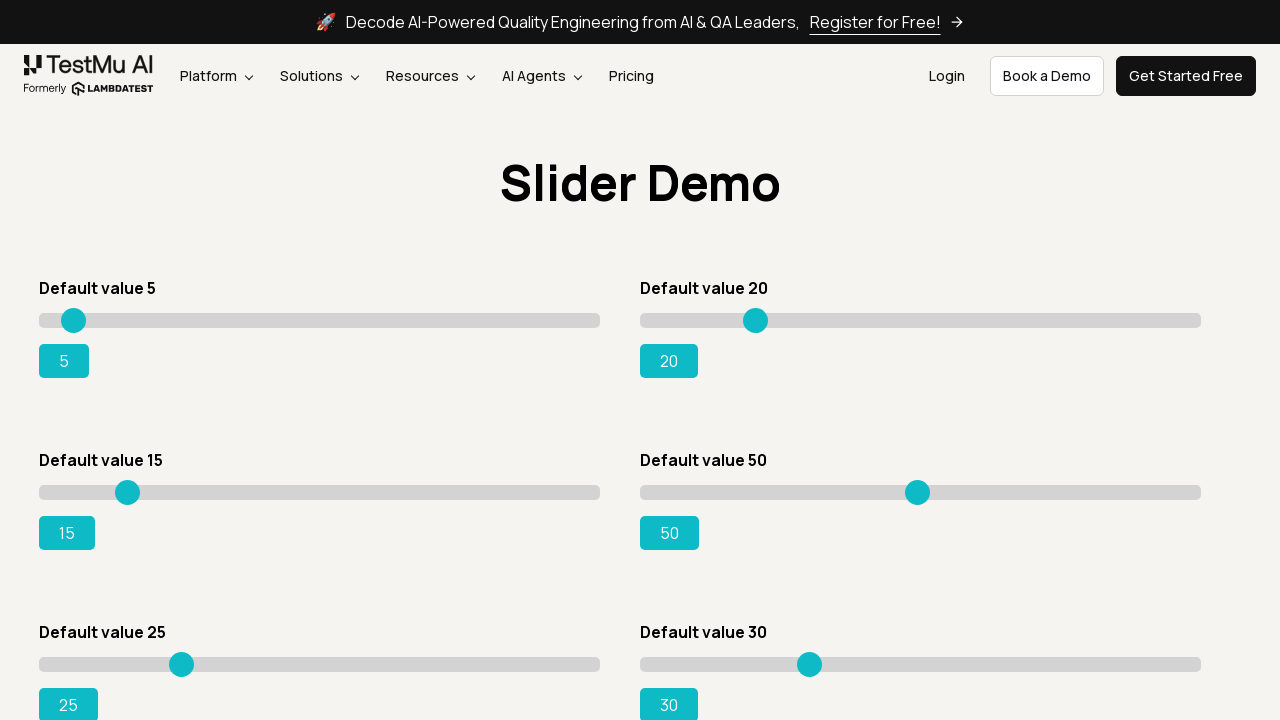

Adjusted slider value from 15 to 95 on #slider3 >> internal:role=slider
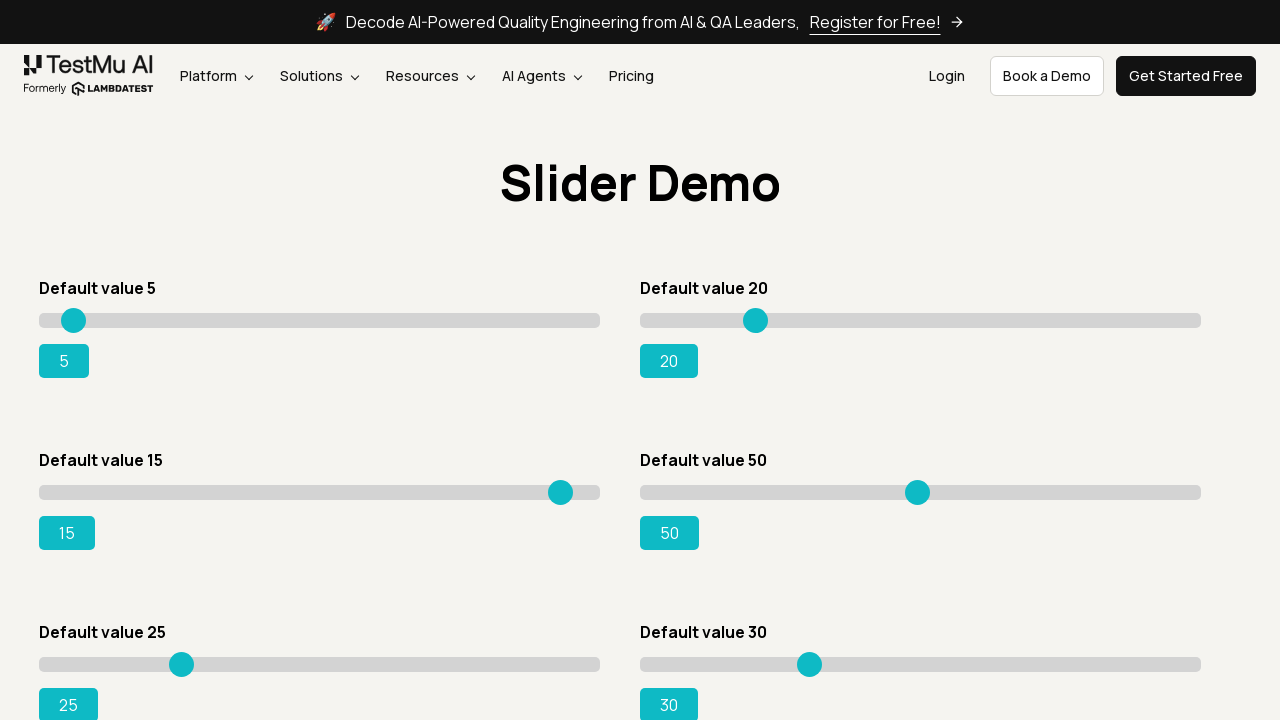

Slider value successfully updated to 95
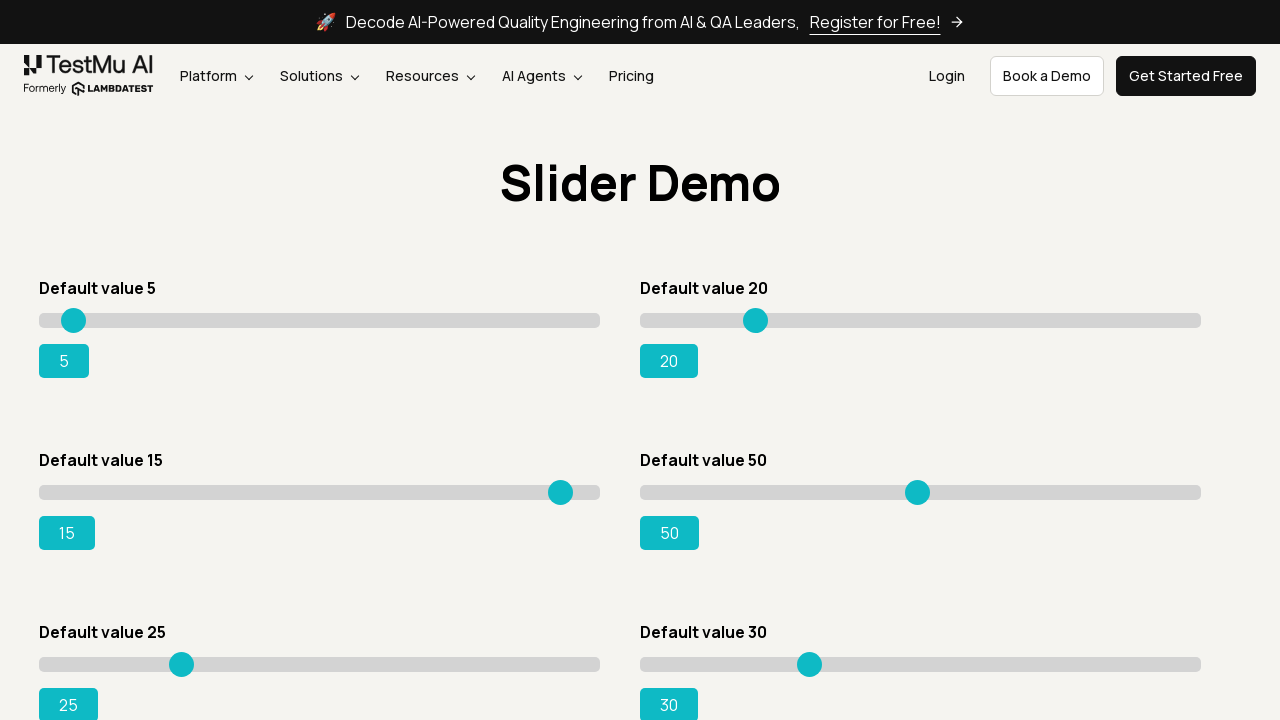

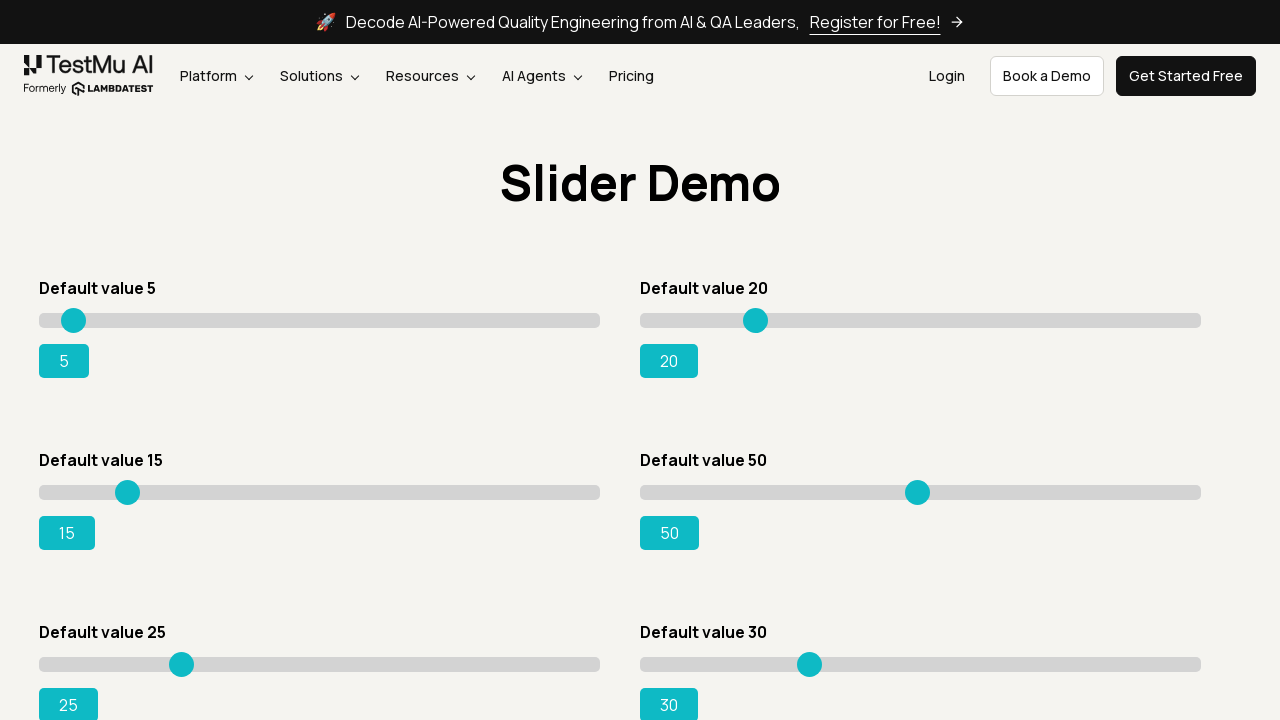